Tests the student registration form on DemoQA by filling in personal details including name, email, gender, phone number, date of birth, subjects, hobbies, address, and state/city selections, then submits and verifies the confirmation modal.

Starting URL: https://demoqa.com/automation-practice-form

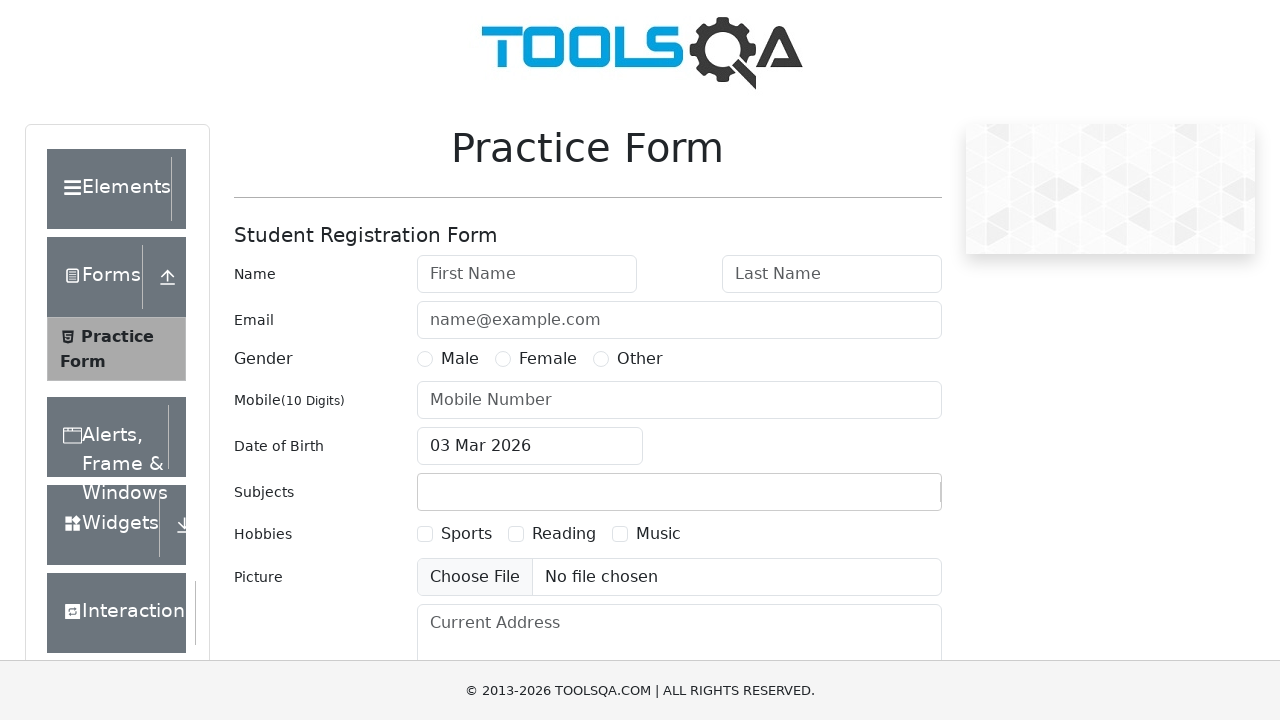

Filled first name field with 'Ivan' on #firstName
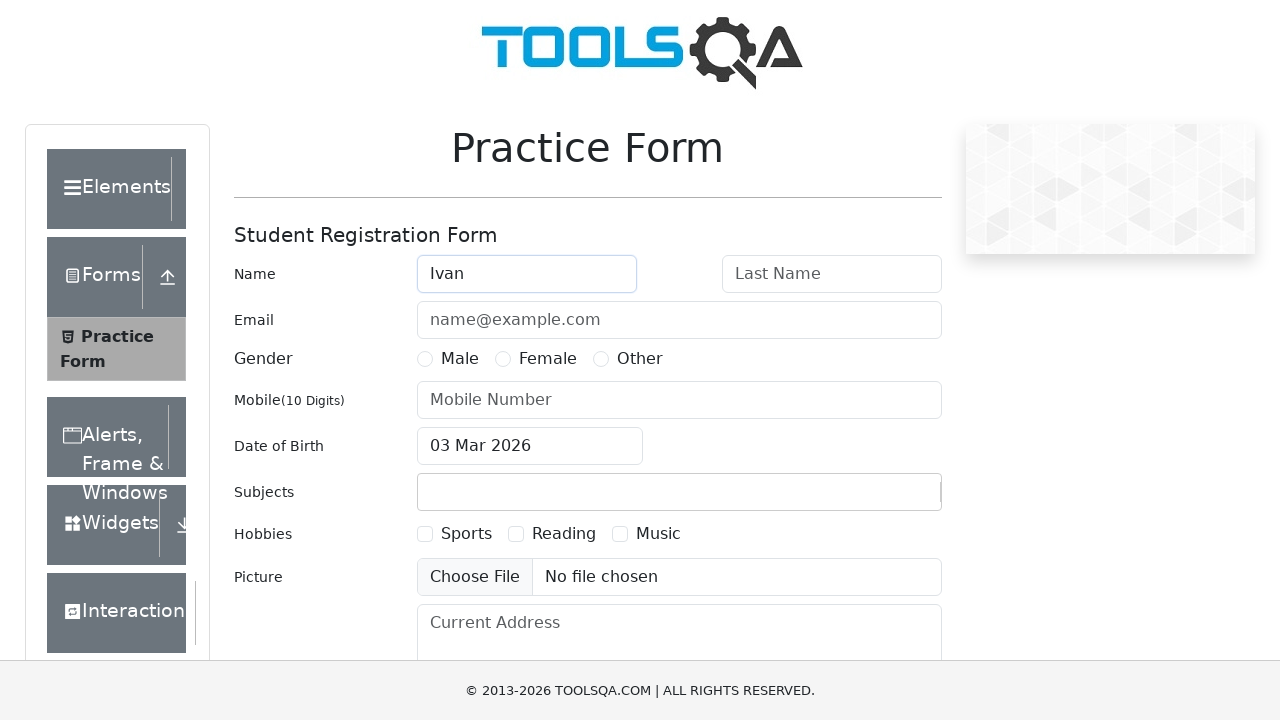

Filled last name field with 'Ivanov' on #lastName
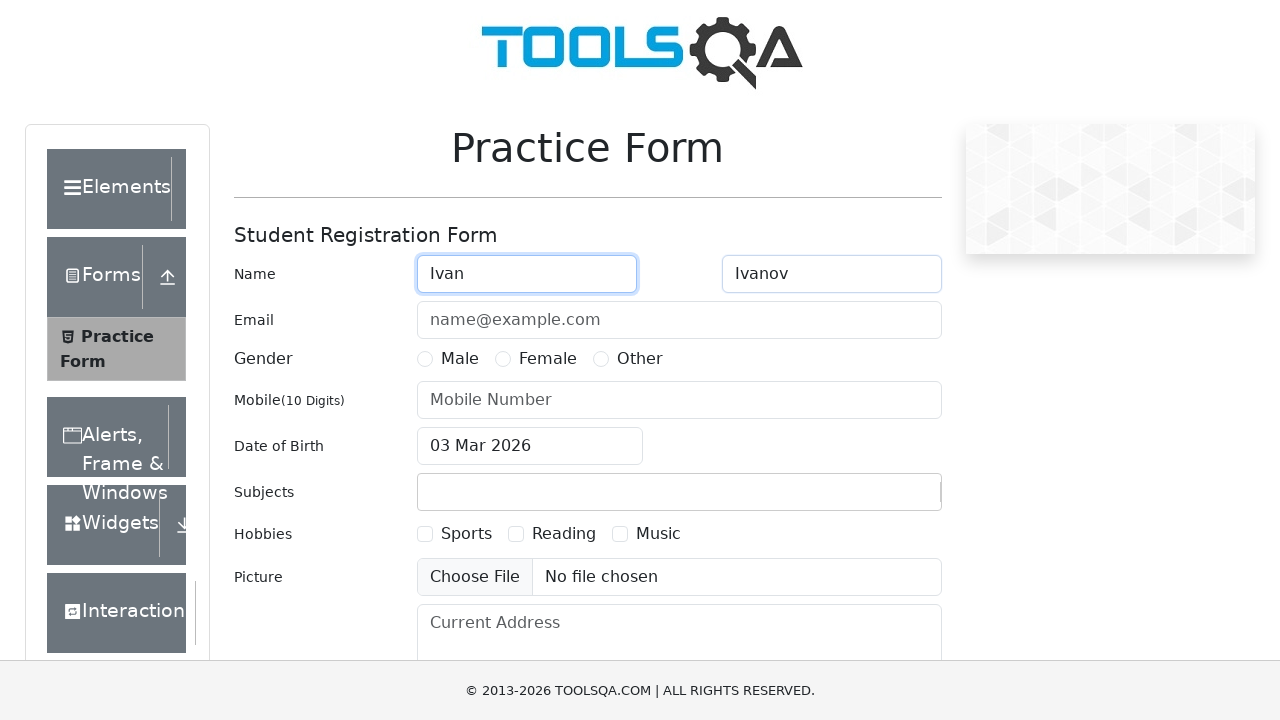

Filled email field with 'Ivanov235@yandex.ru' on #userEmail
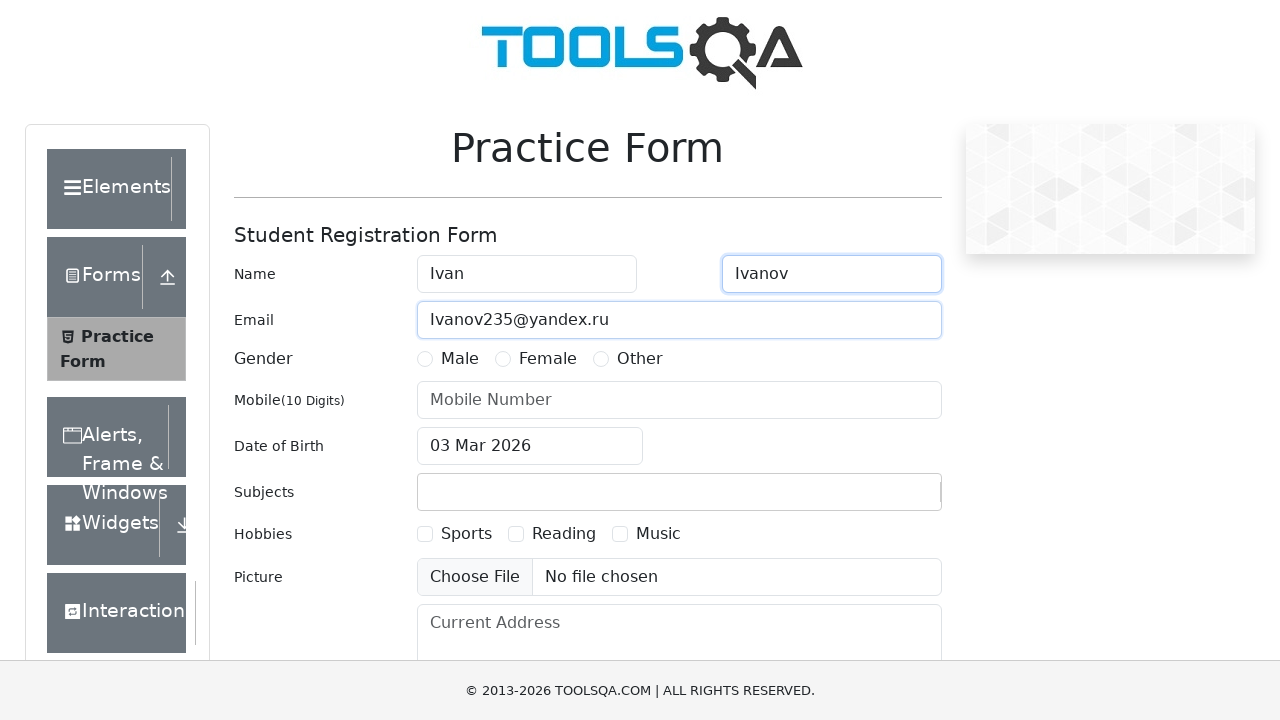

Selected Male gender option at (460, 359) on label[for="gender-radio-1"]
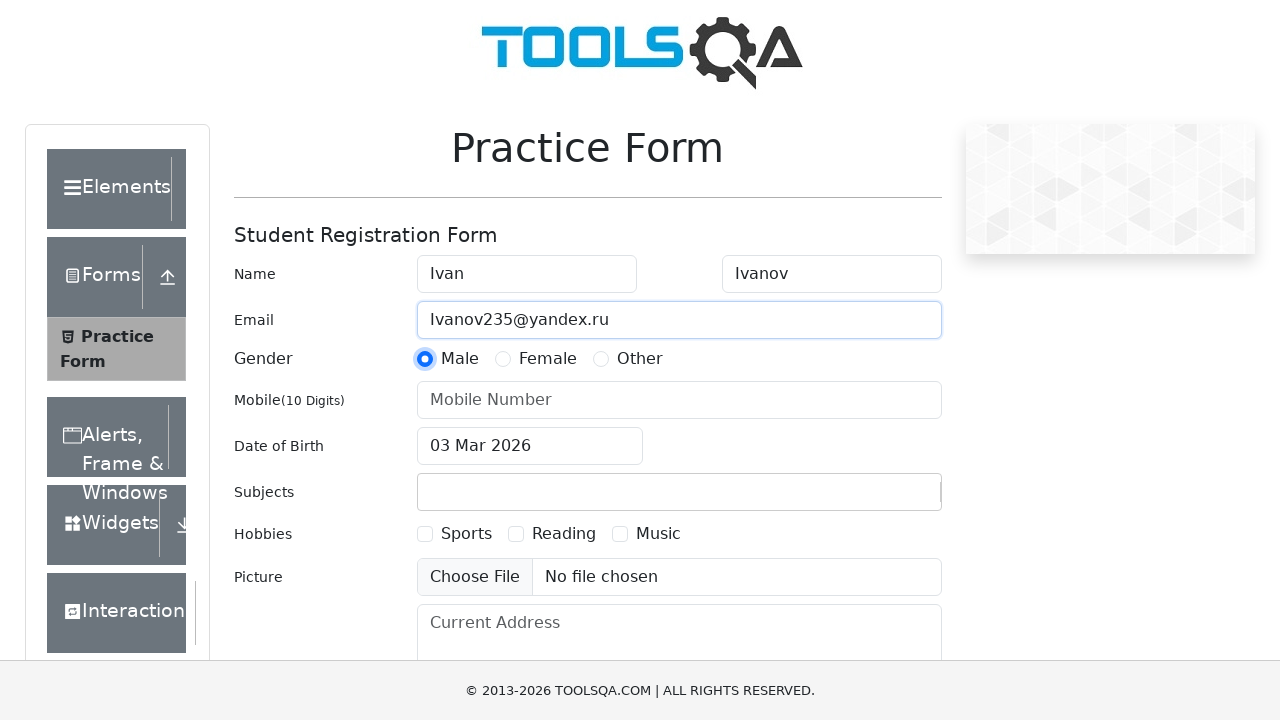

Filled mobile number field with '9789123456' on #userNumber
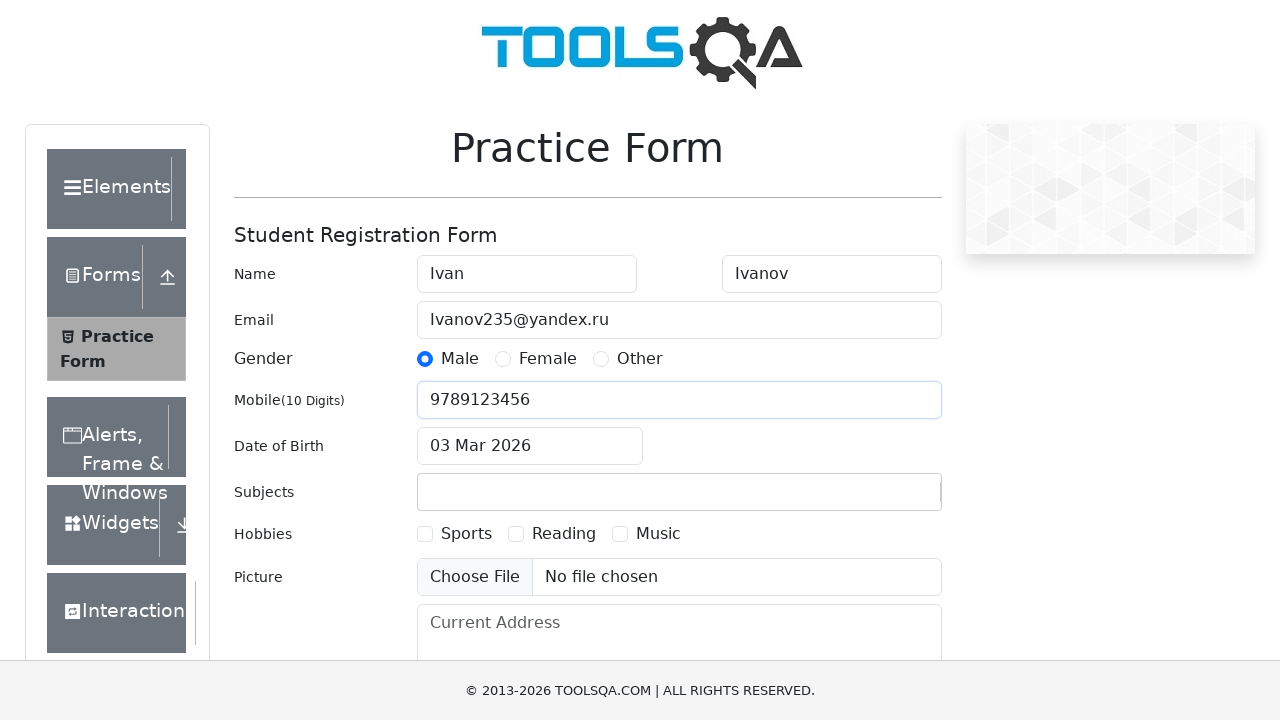

Clicked date of birth input field at (530, 446) on #dateOfBirthInput
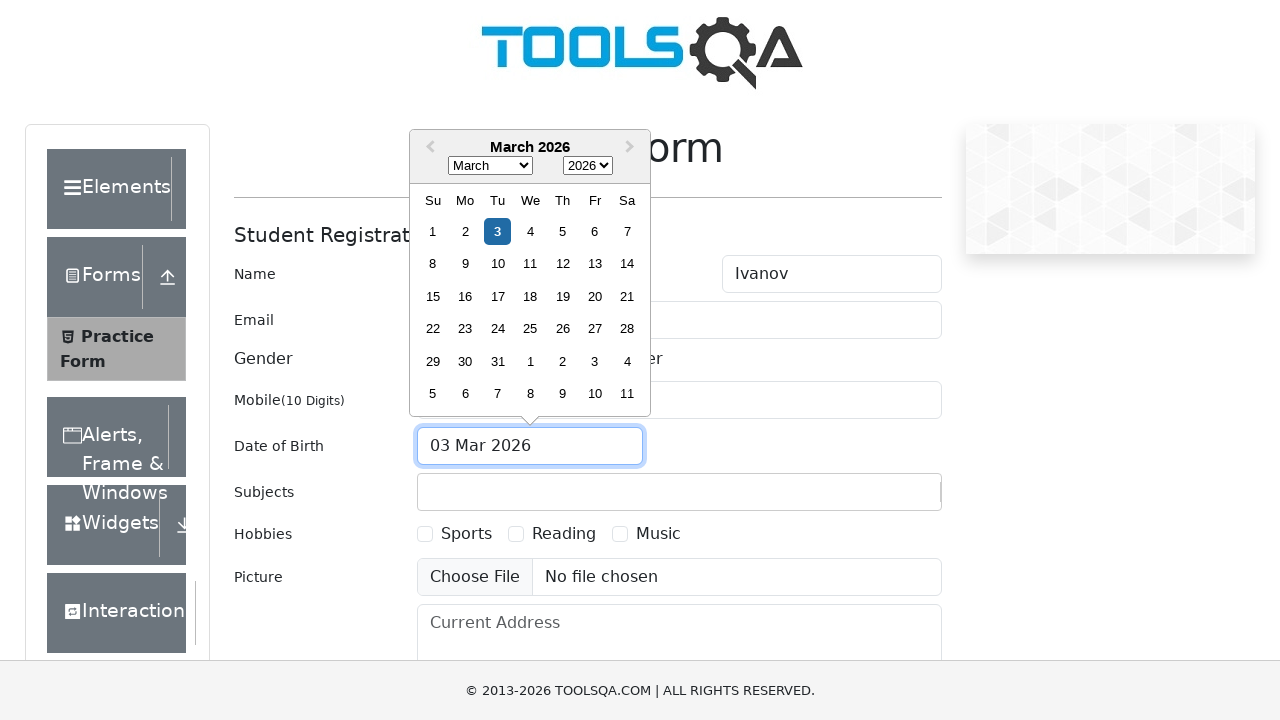

Selected month 5 (June) from date picker on .react-datepicker__month-select
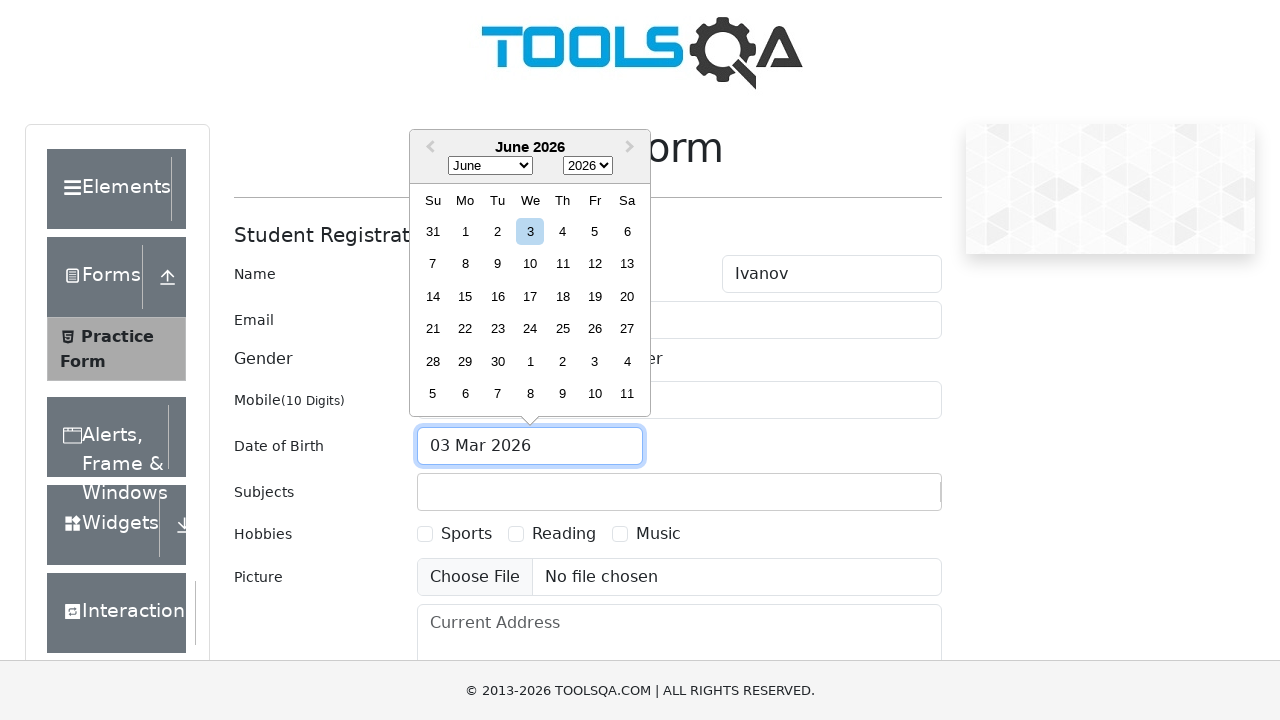

Selected year 1995 from date picker on .react-datepicker__year-select
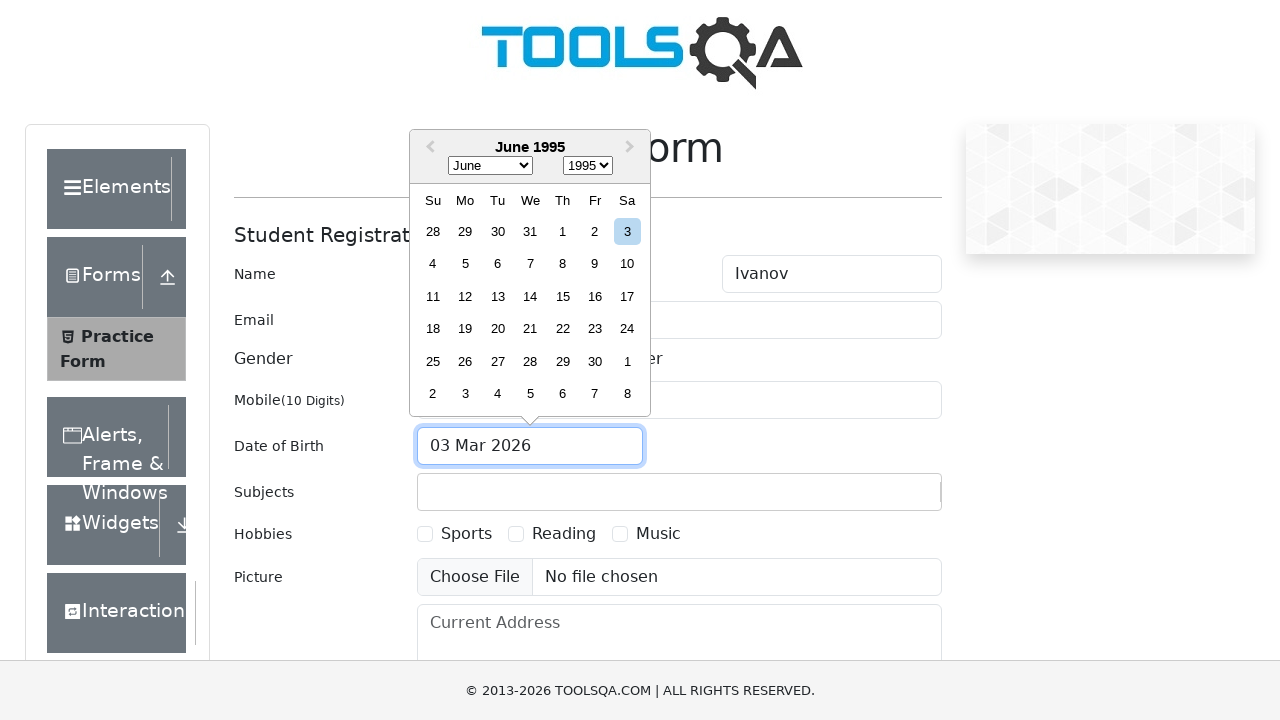

Selected day 15 from date picker at (562, 296) on .react-datepicker__day--015
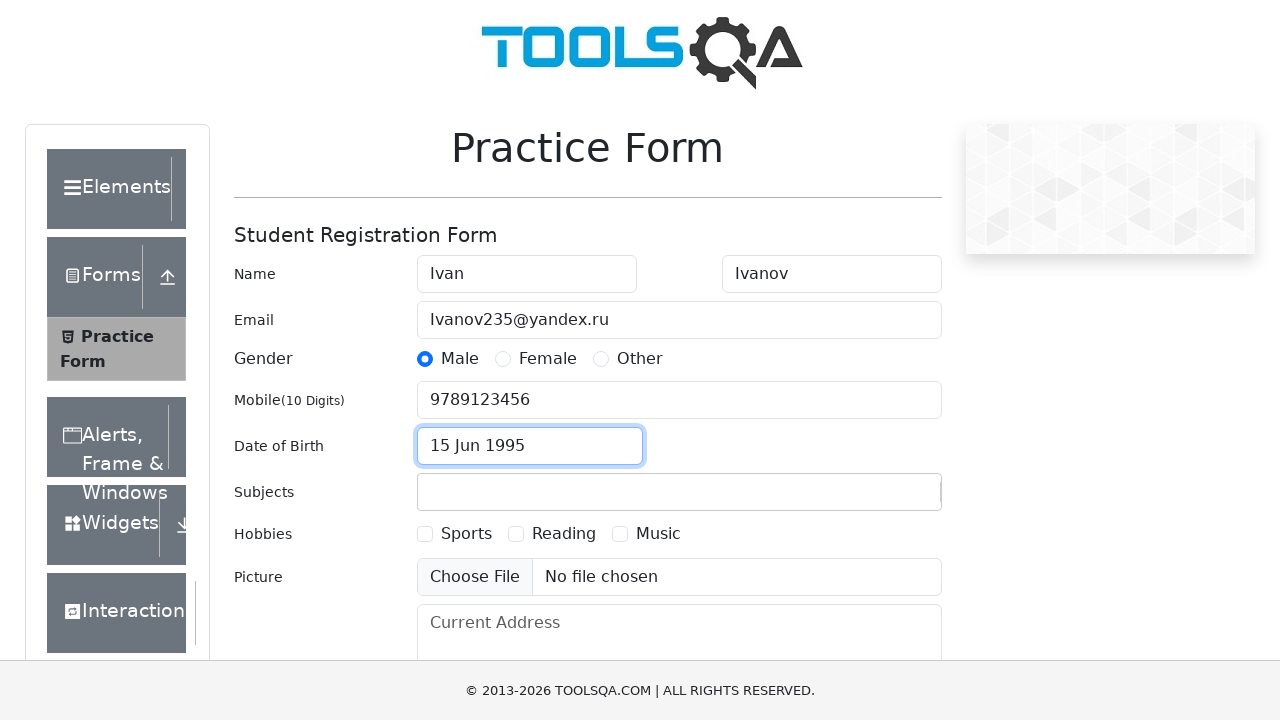

Filled subjects input field with 'Physics' on #subjectsInput
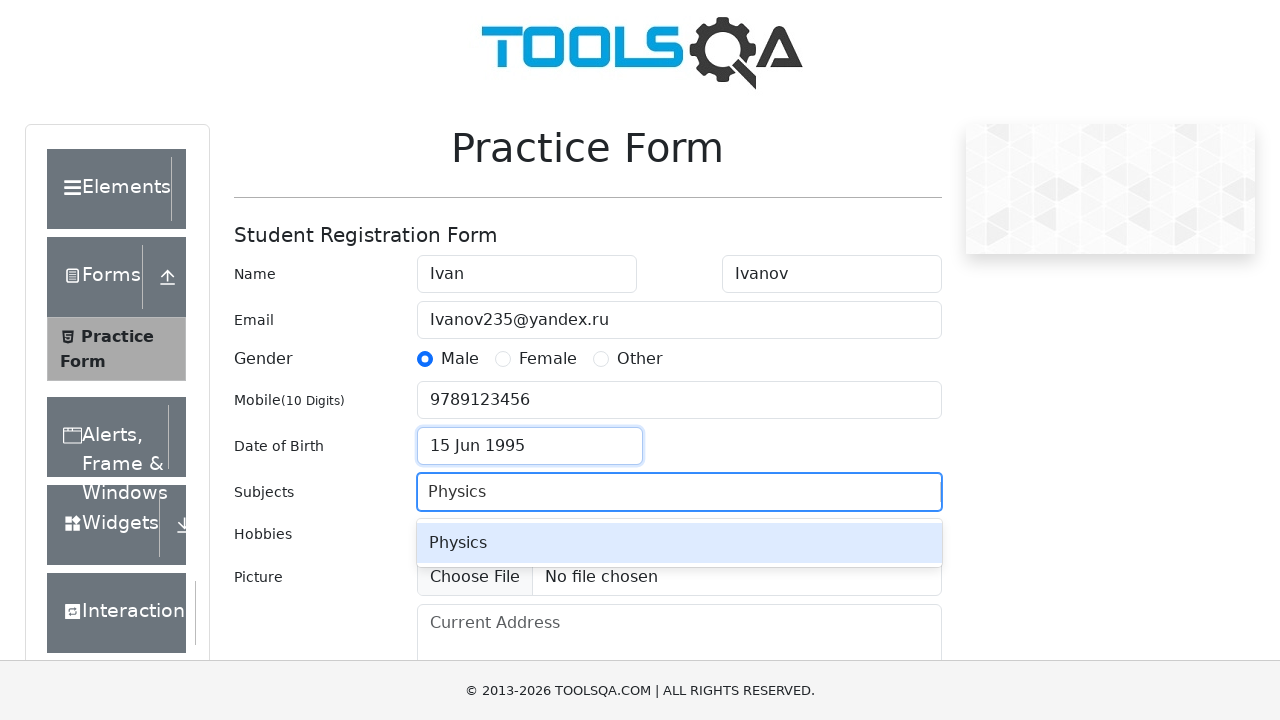

Pressed Enter to add Physics subject on #subjectsInput
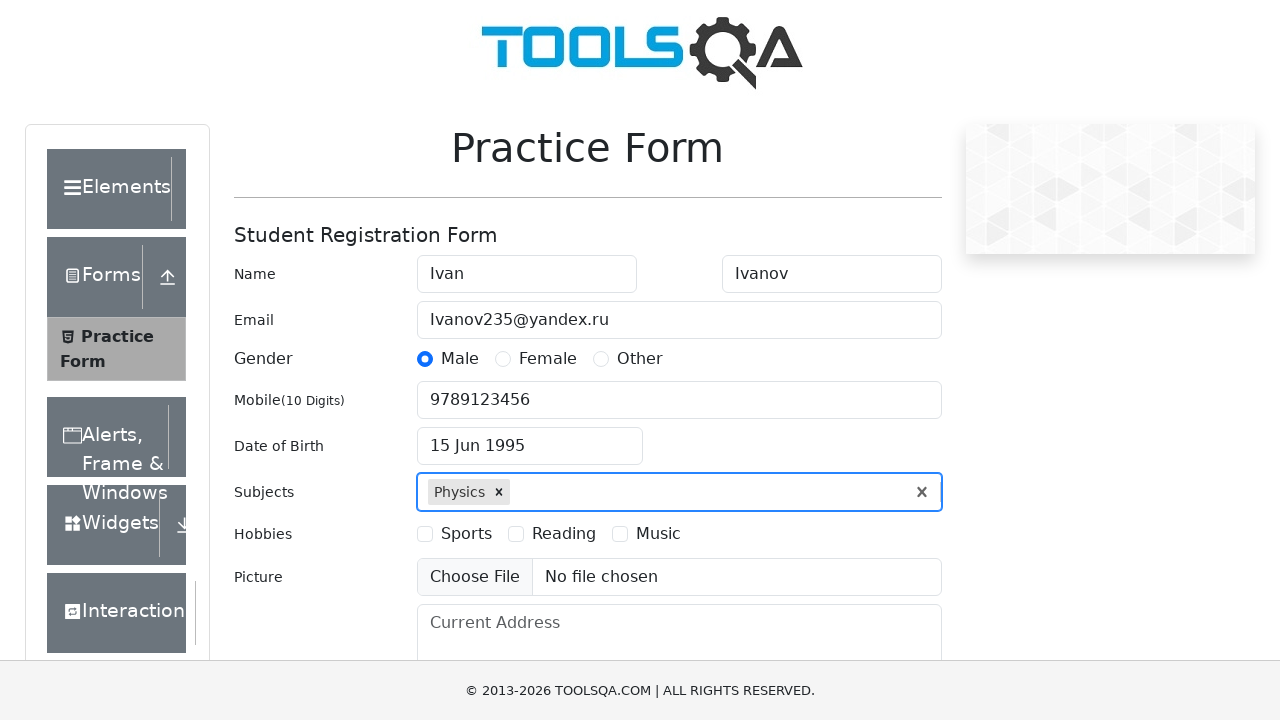

Selected Reading hobby checkbox at (564, 534) on label[for="hobbies-checkbox-2"]
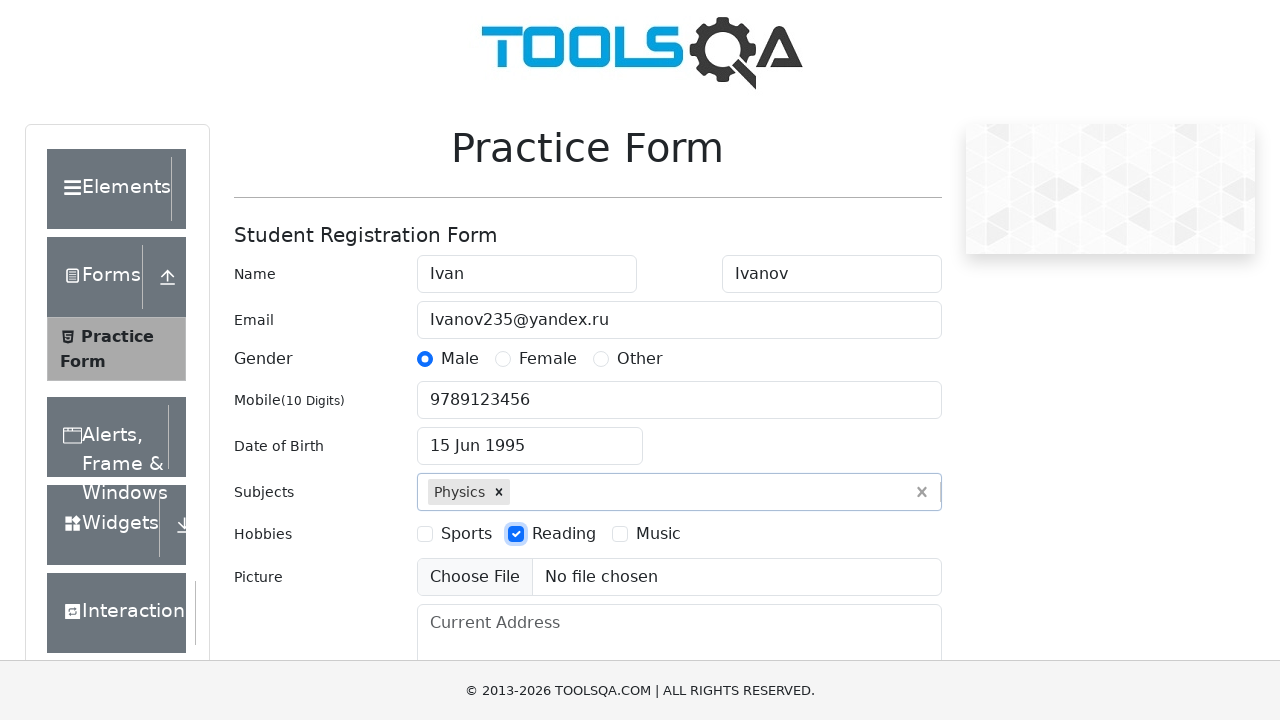

Filled current address field with 'Lenina str' on #currentAddress
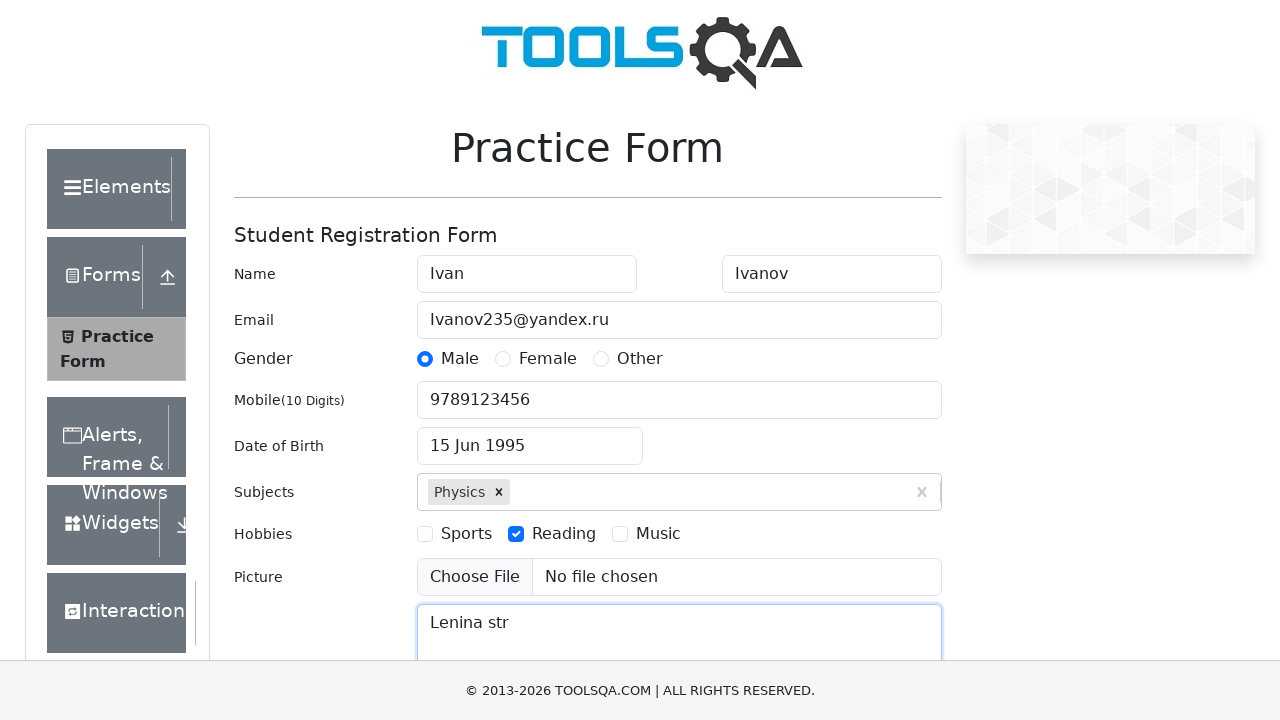

Clicked state dropdown at (527, 437) on #state
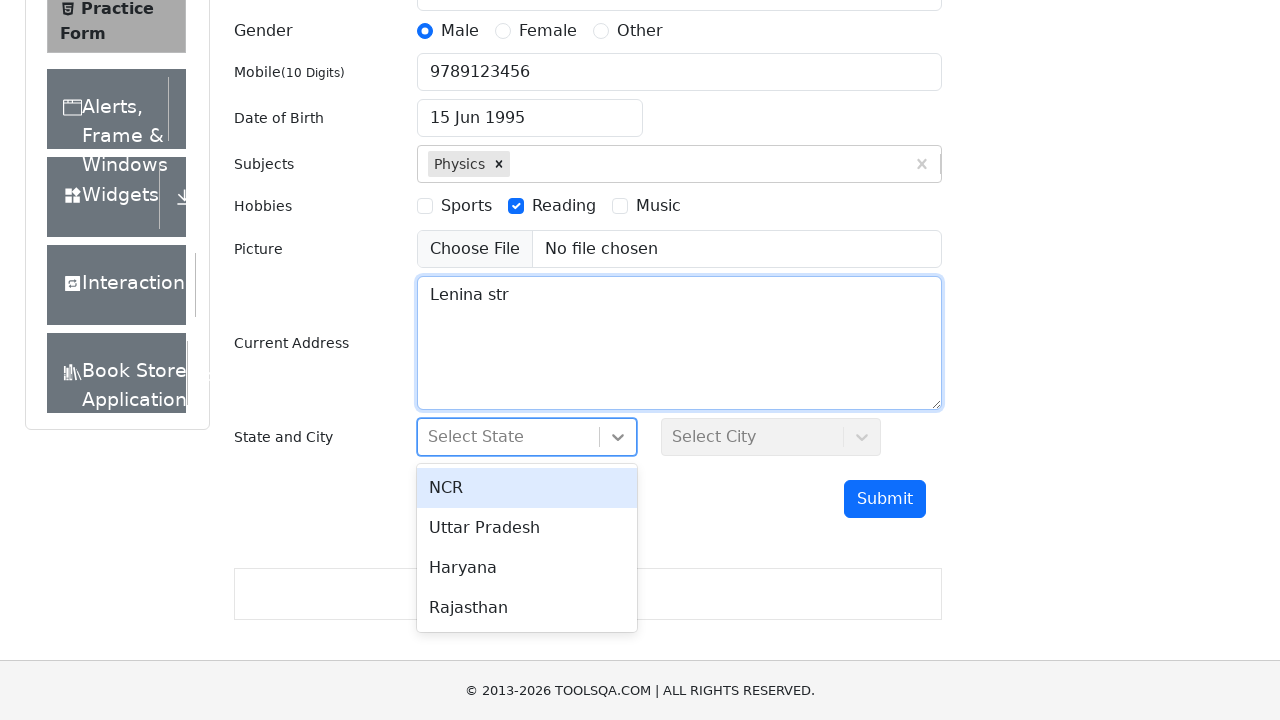

Selected NCR from state dropdown at (527, 488) on div[class*="option"]:has-text("NCR")
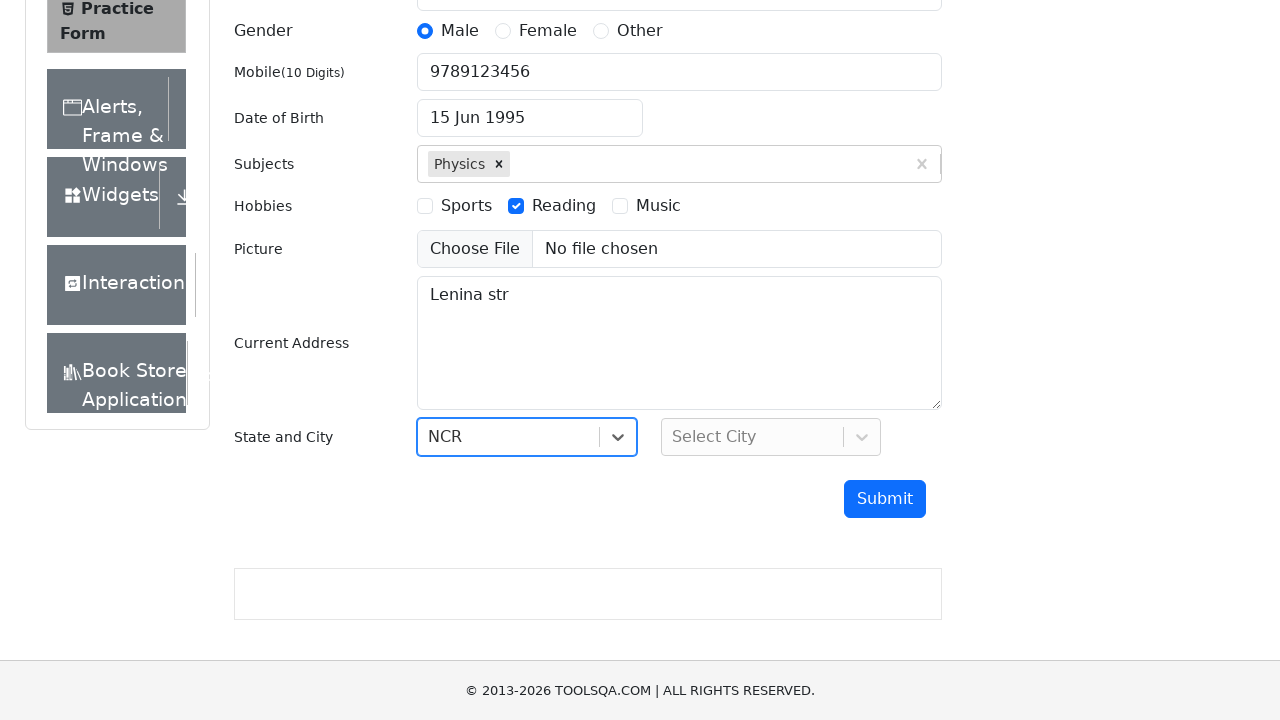

Clicked city dropdown at (771, 437) on #city
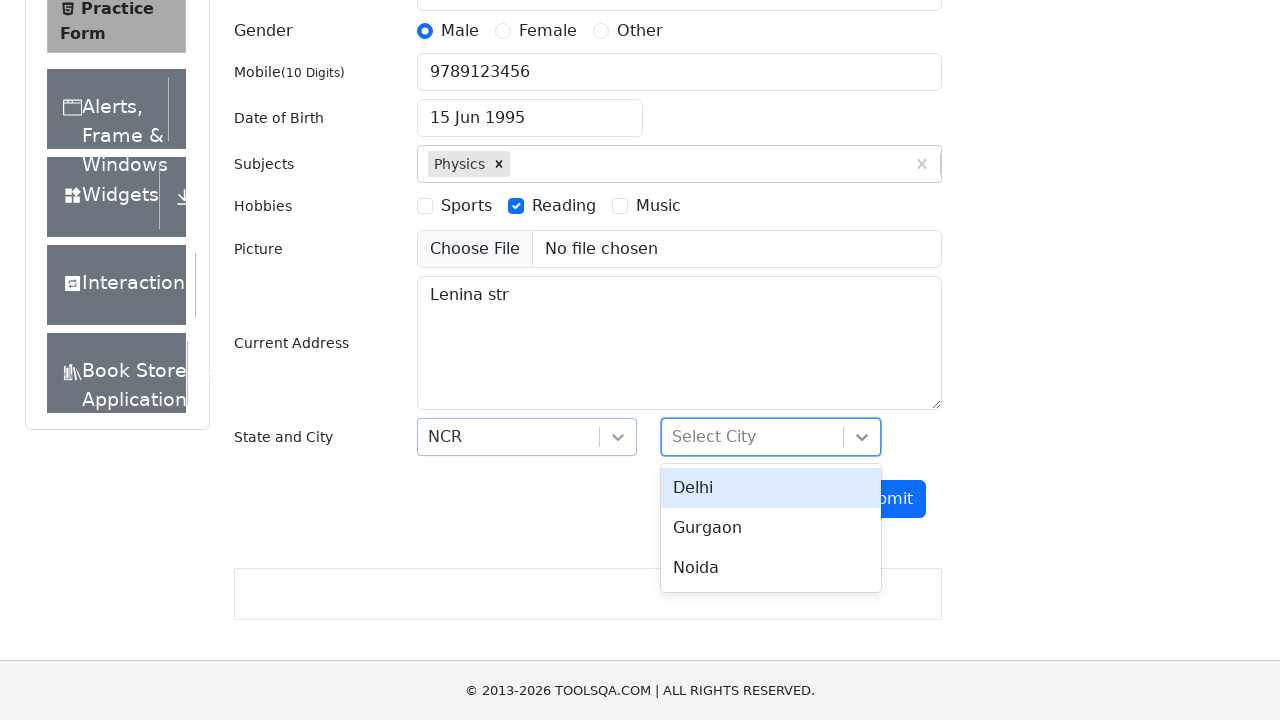

Selected Noida from city dropdown at (771, 568) on div[class*="option"]:has-text("Noida")
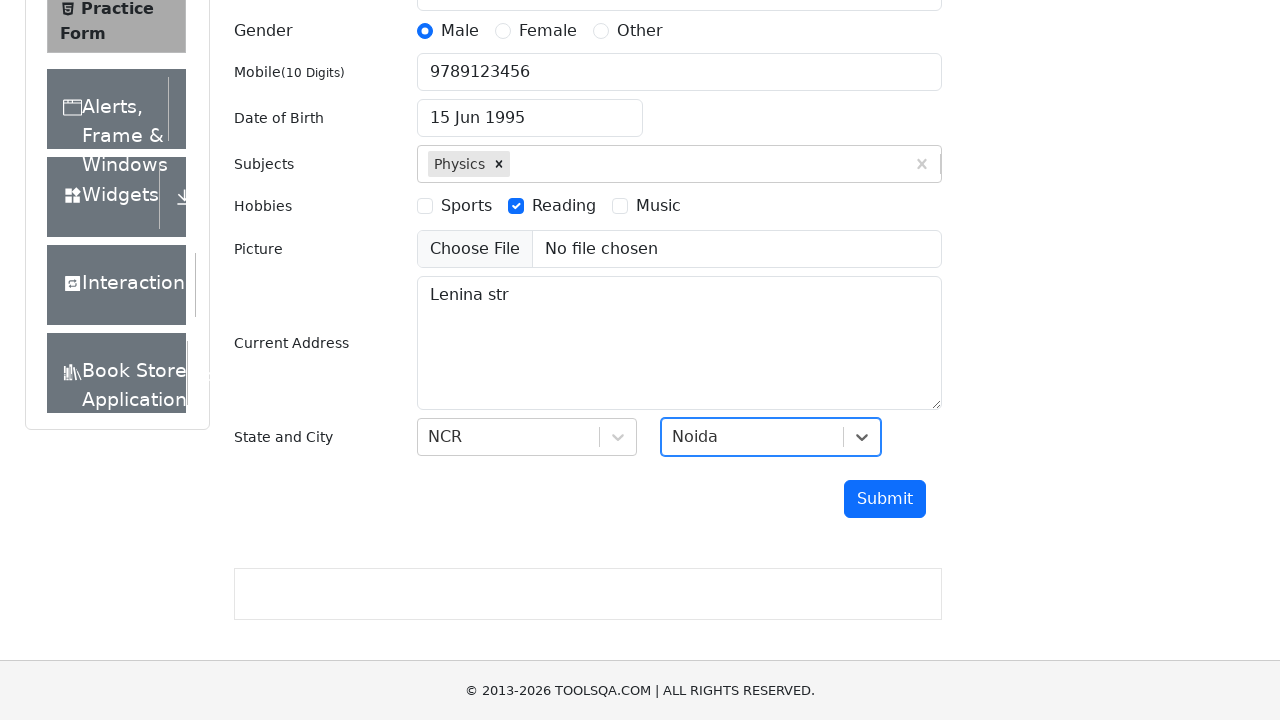

Clicked submit button to submit the registration form at (885, 499) on #submit
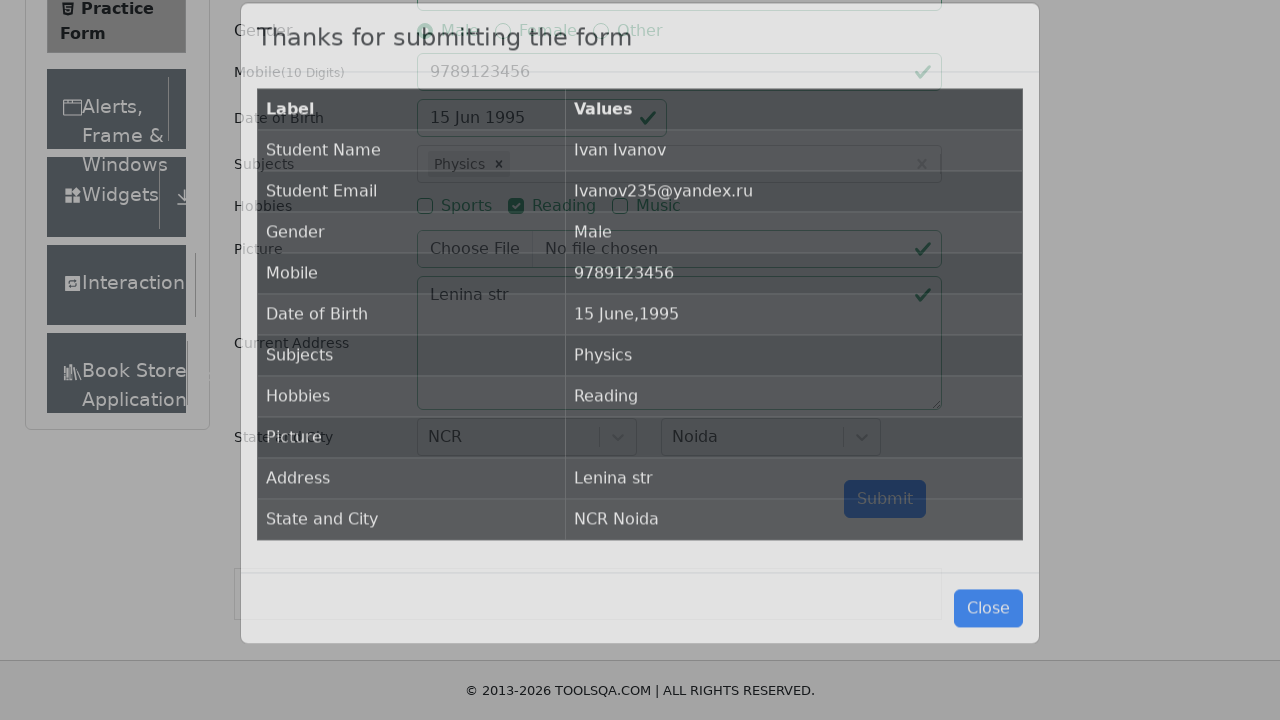

Confirmation modal loaded successfully
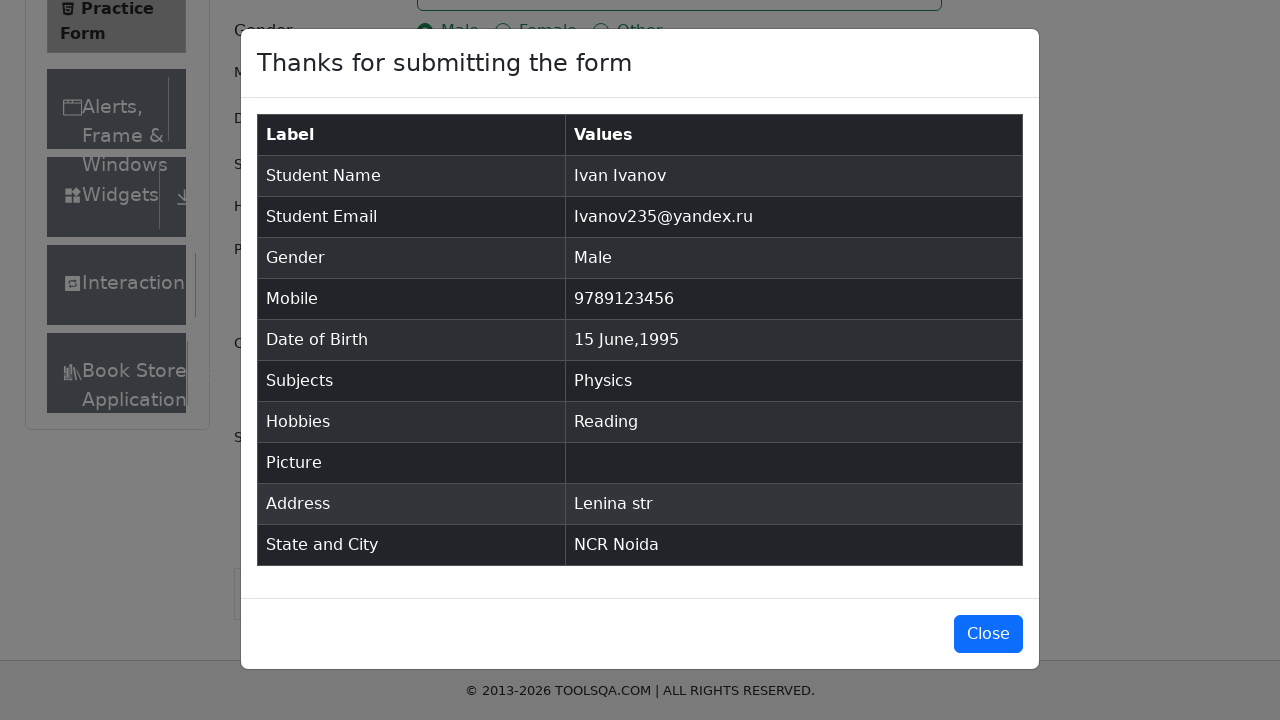

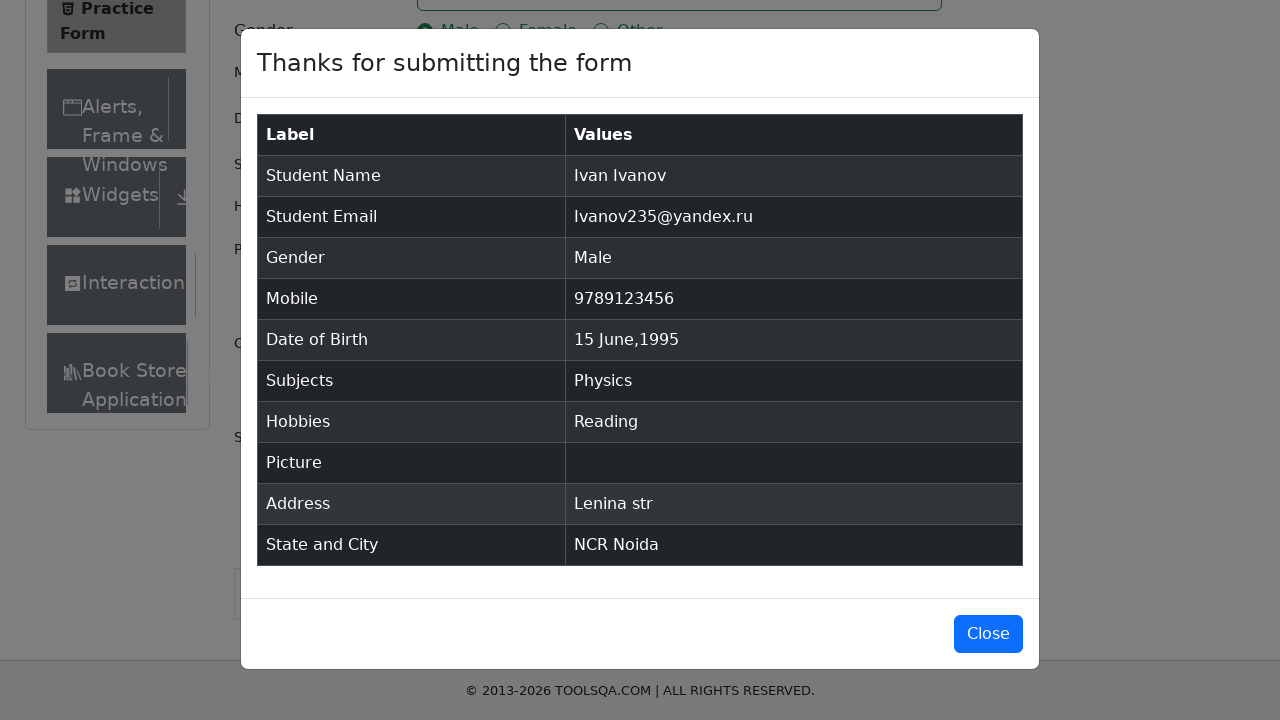